Tests frame handling by filling a field on the main page and then switching to a frame to select an option from a dropdown

Starting URL: https://www.hyrtutorials.com/p/frames-practice.html

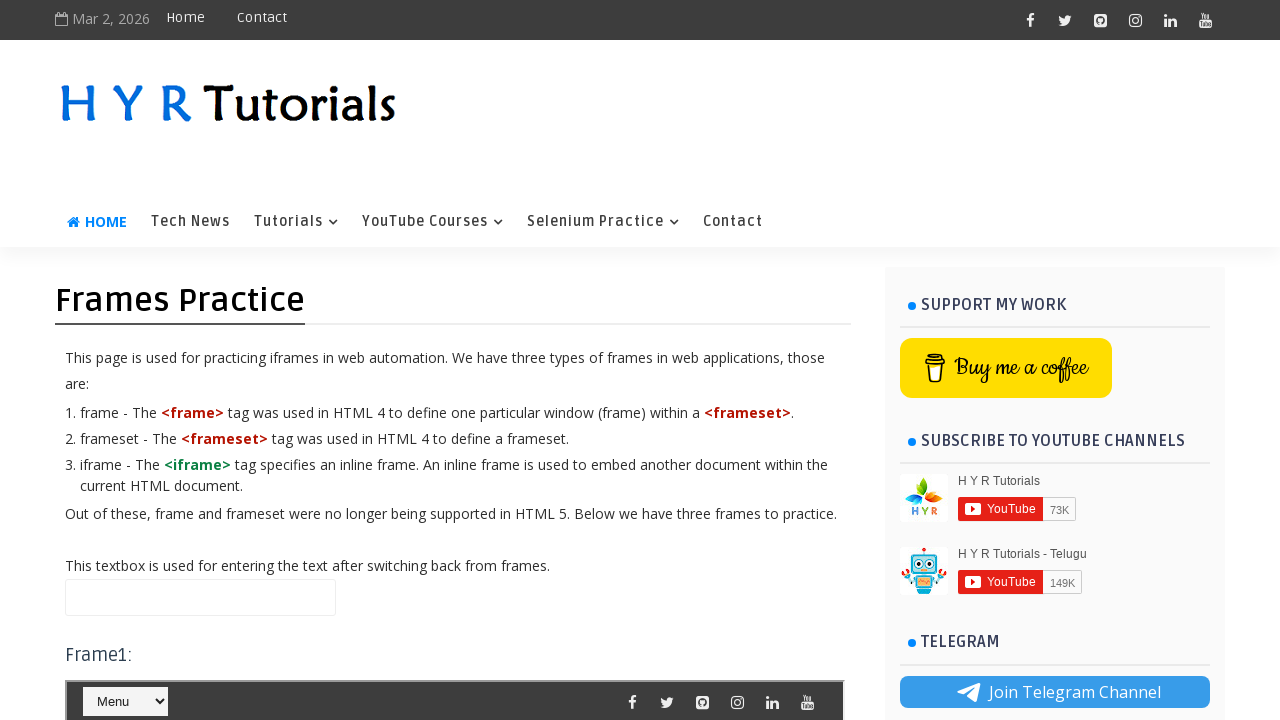

Filled name field with 'sdfghj' on main page on #name
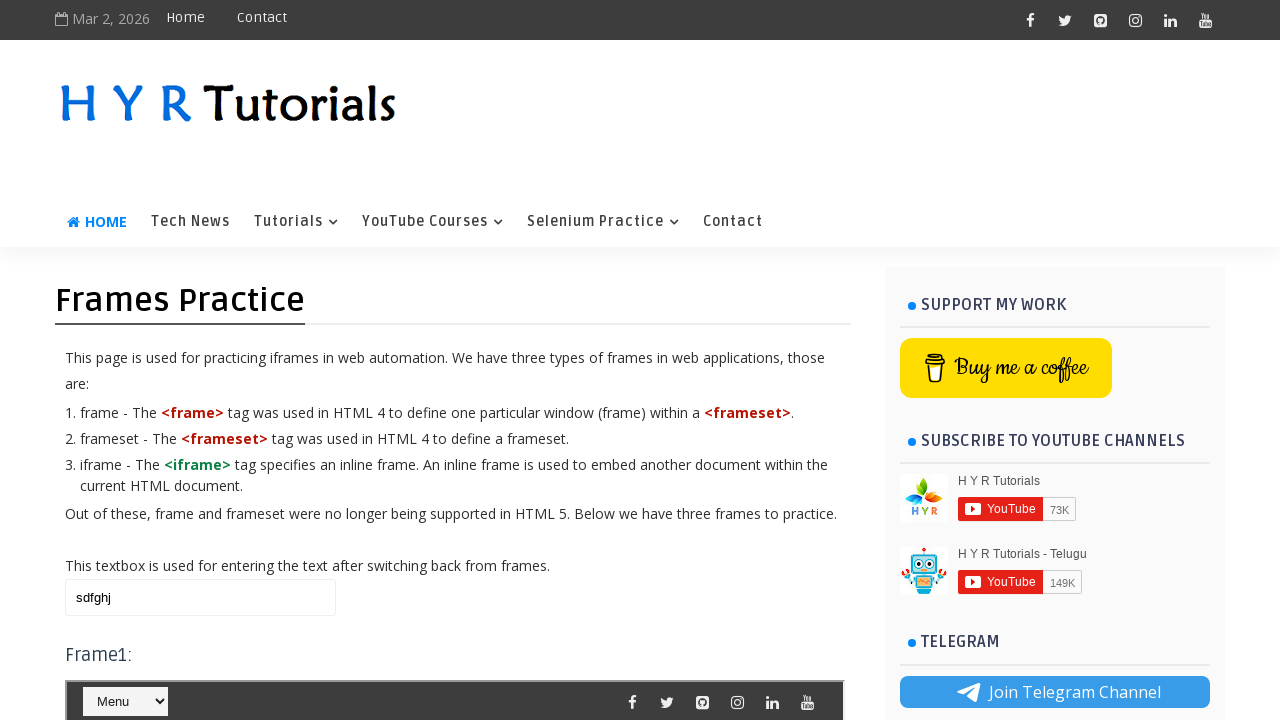

Switched to frame 'frm2'
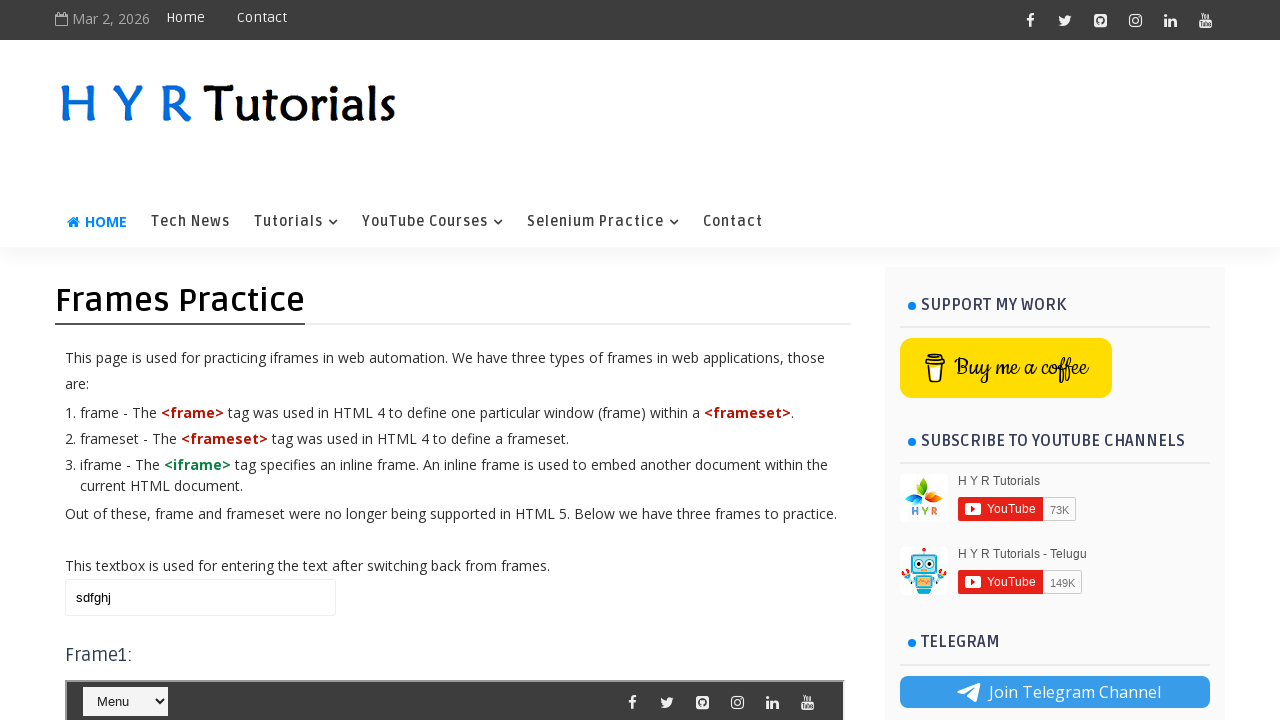

Selected '- SQL' option from dropdown in frame
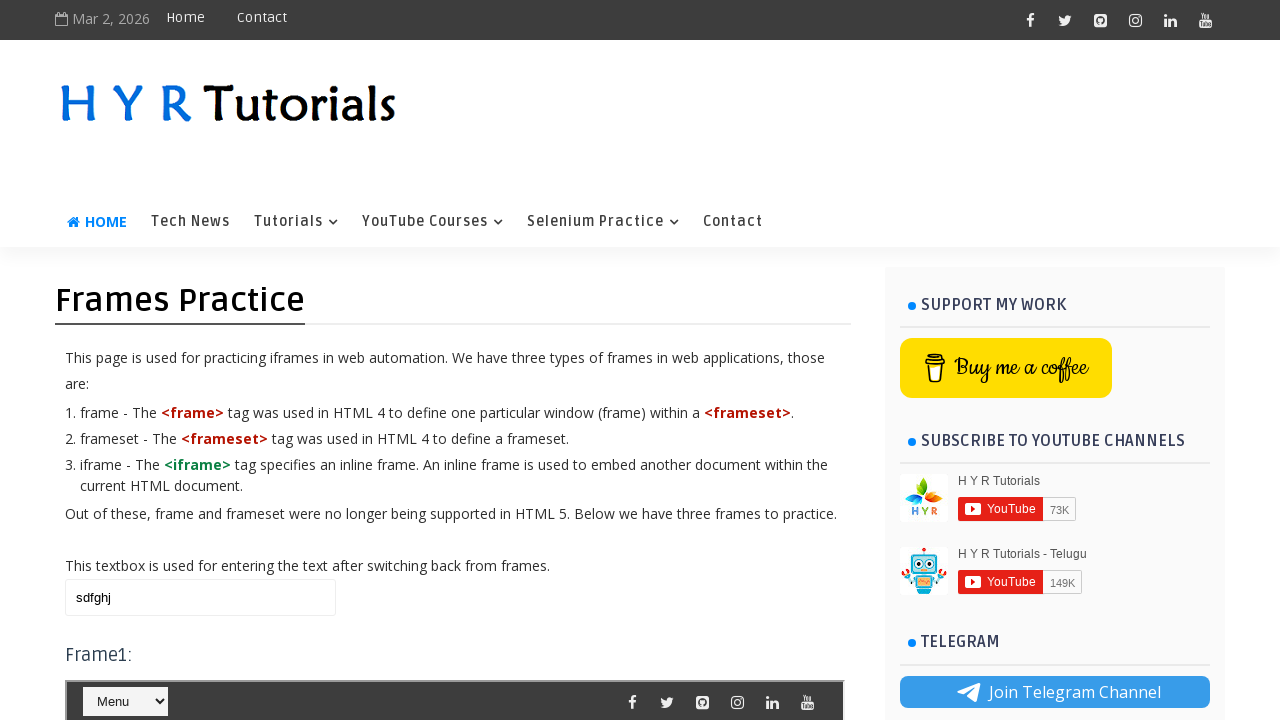

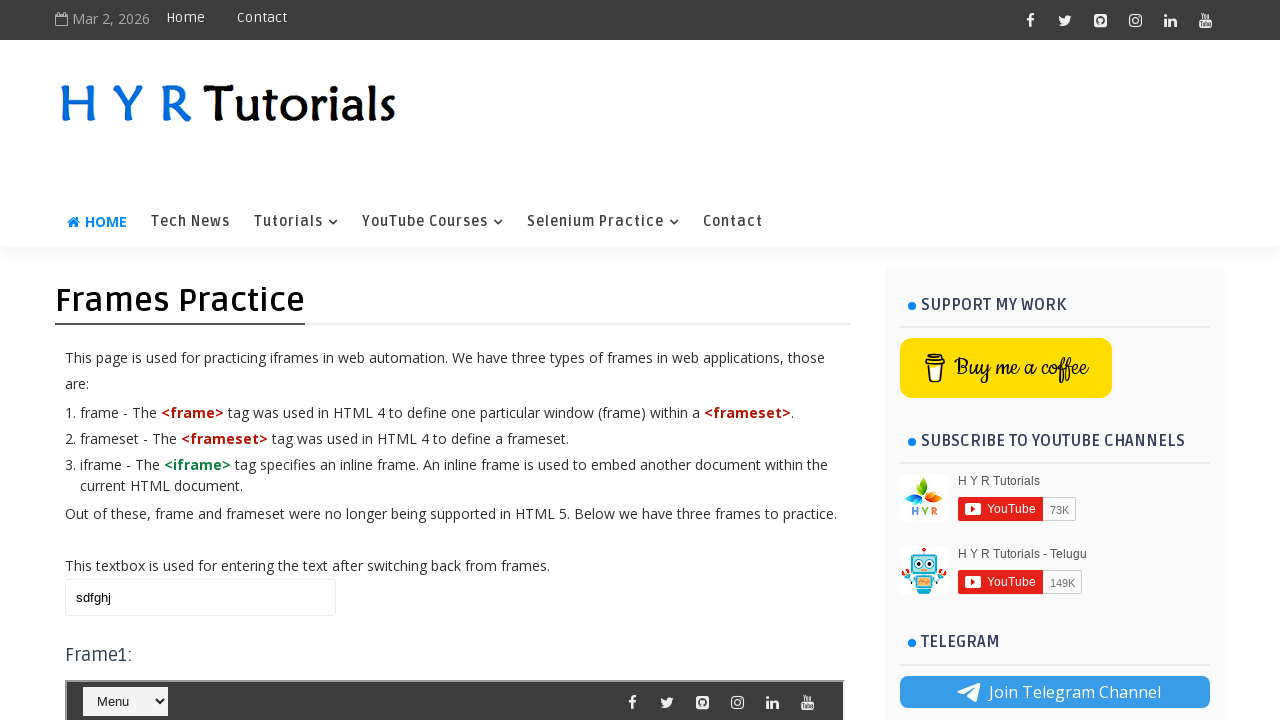